Tests sorting functionality of a table by clicking the header, verifying sort order, and navigating through pages to find a specific item's price

Starting URL: https://rahulshettyacademy.com/seleniumPractise/#/offers

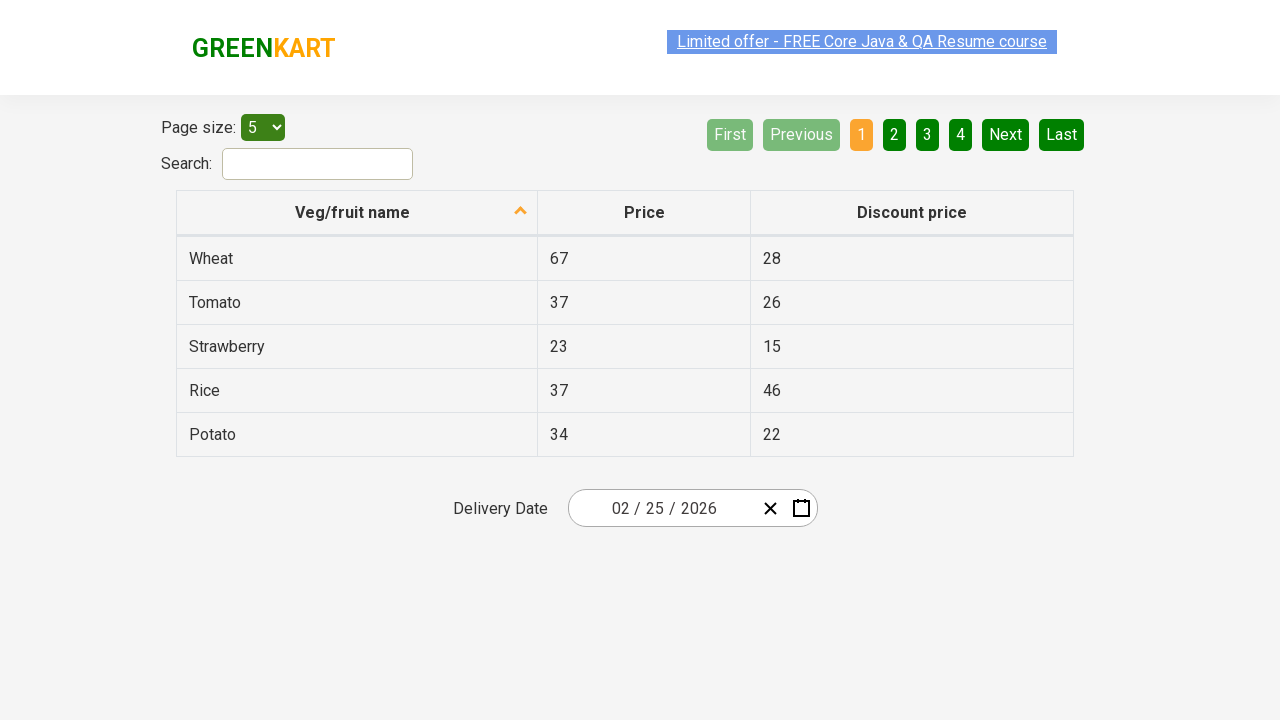

Clicked first column header to sort table at (357, 213) on xpath=//tr/th[1]
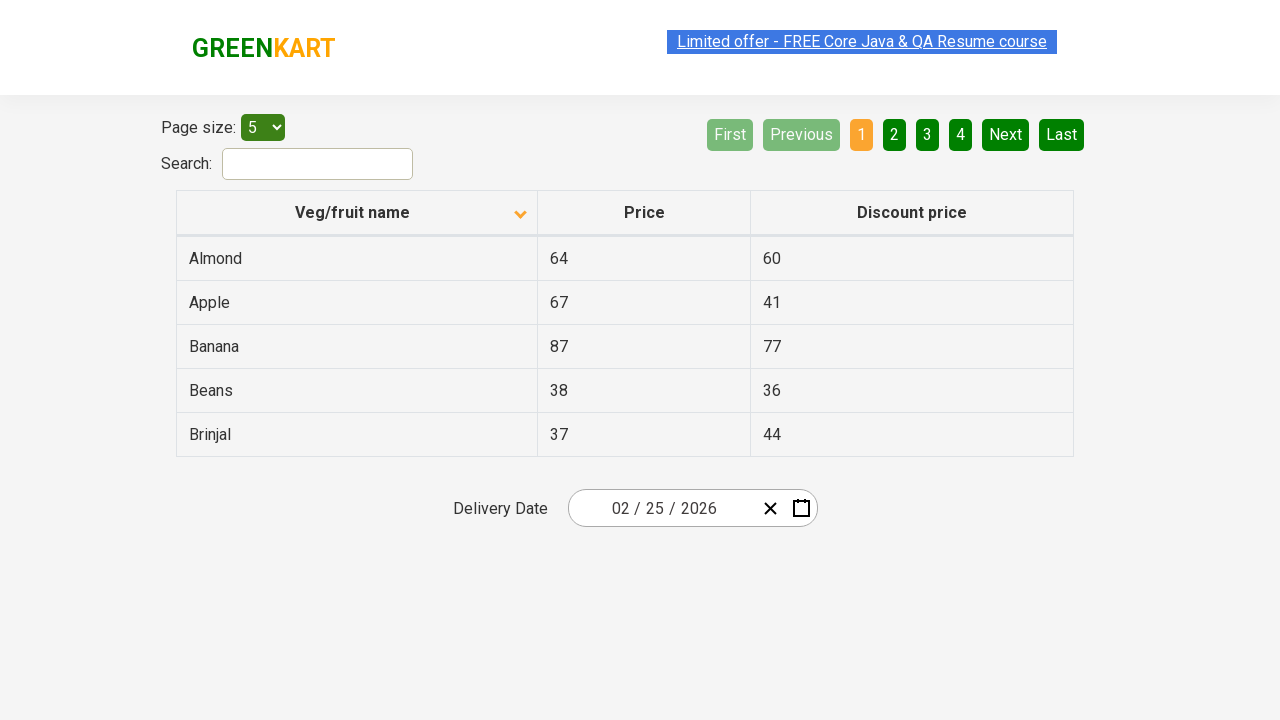

Retrieved all first column values from table
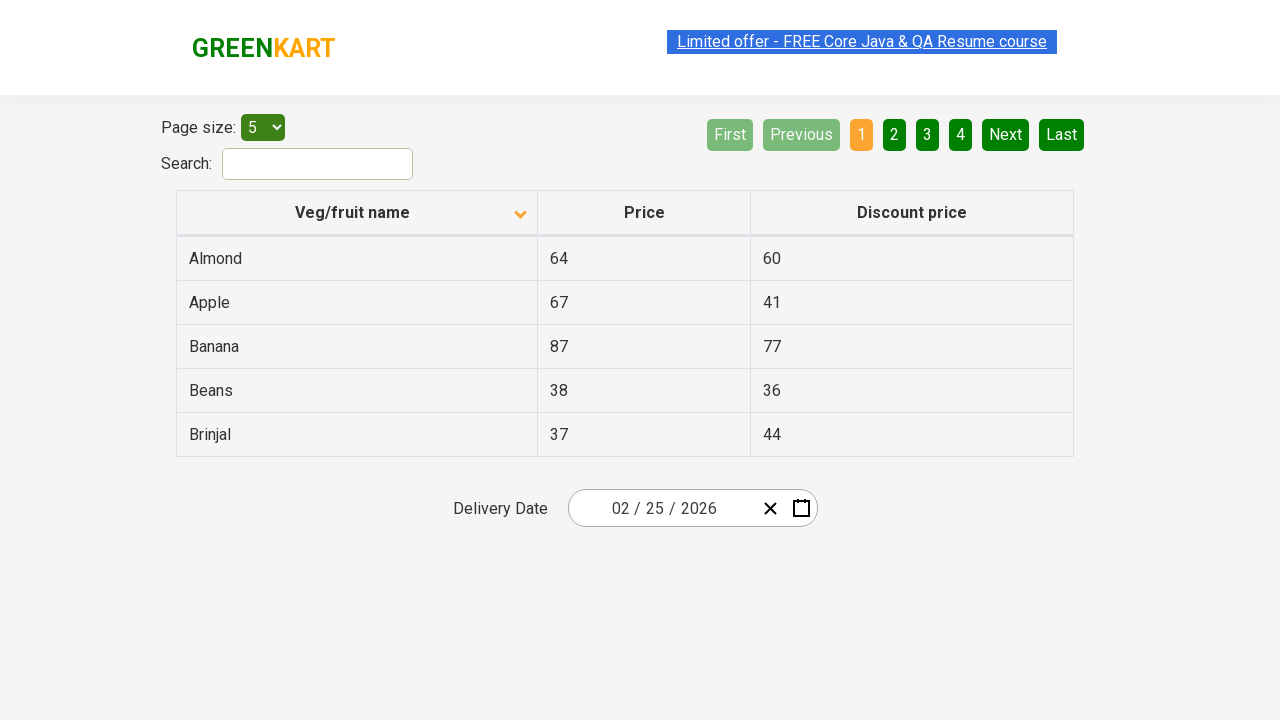

Extracted text content from first column cells
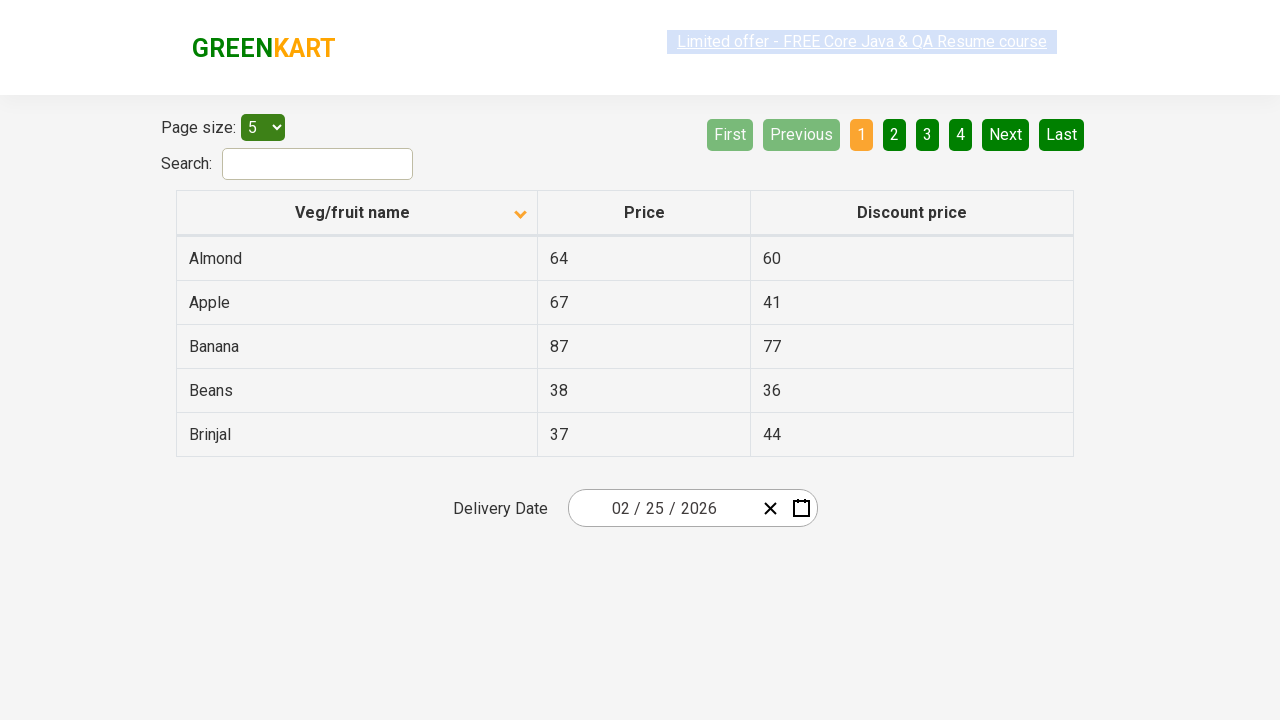

Created sorted reference list for verification
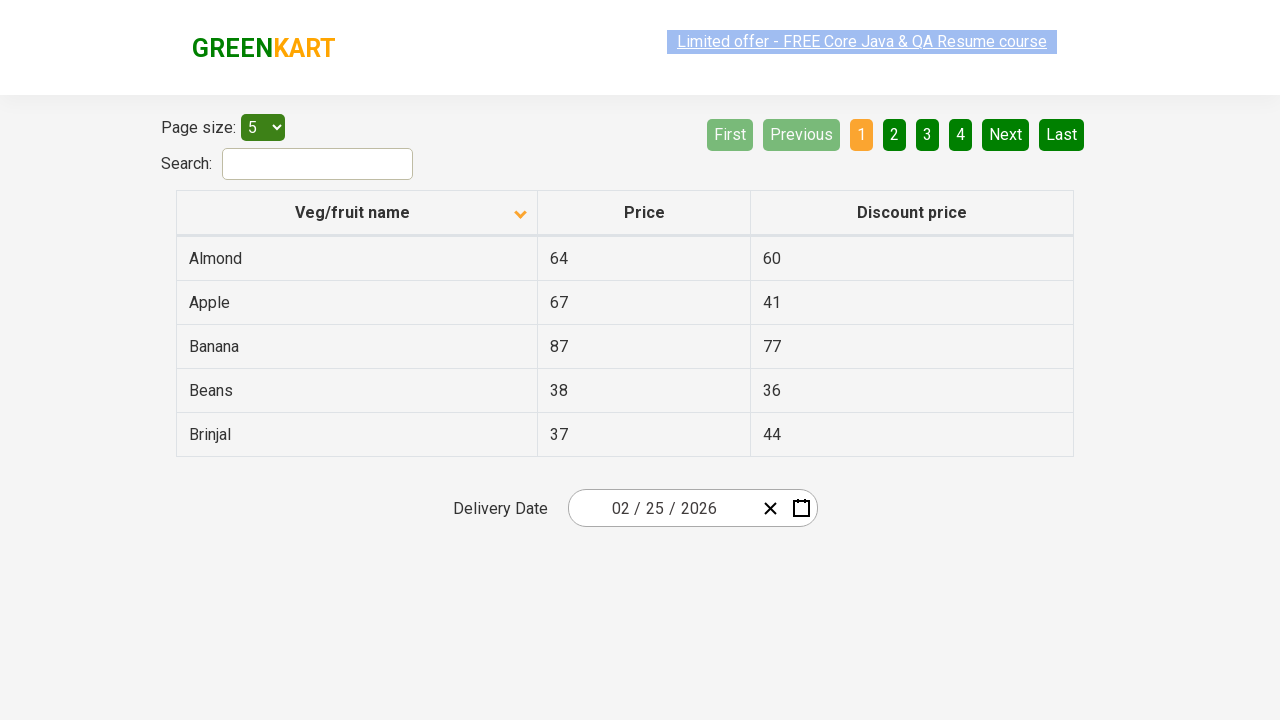

Verified table is sorted correctly
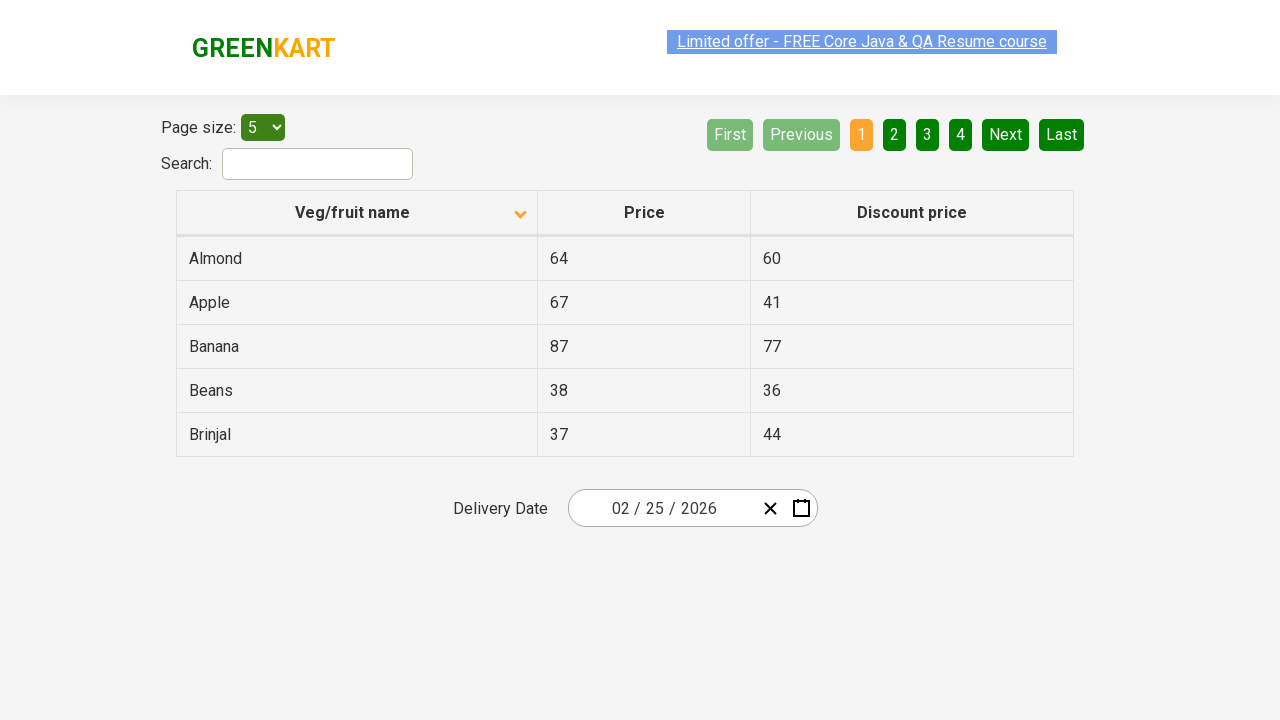

Retrieved all product name cells from current page
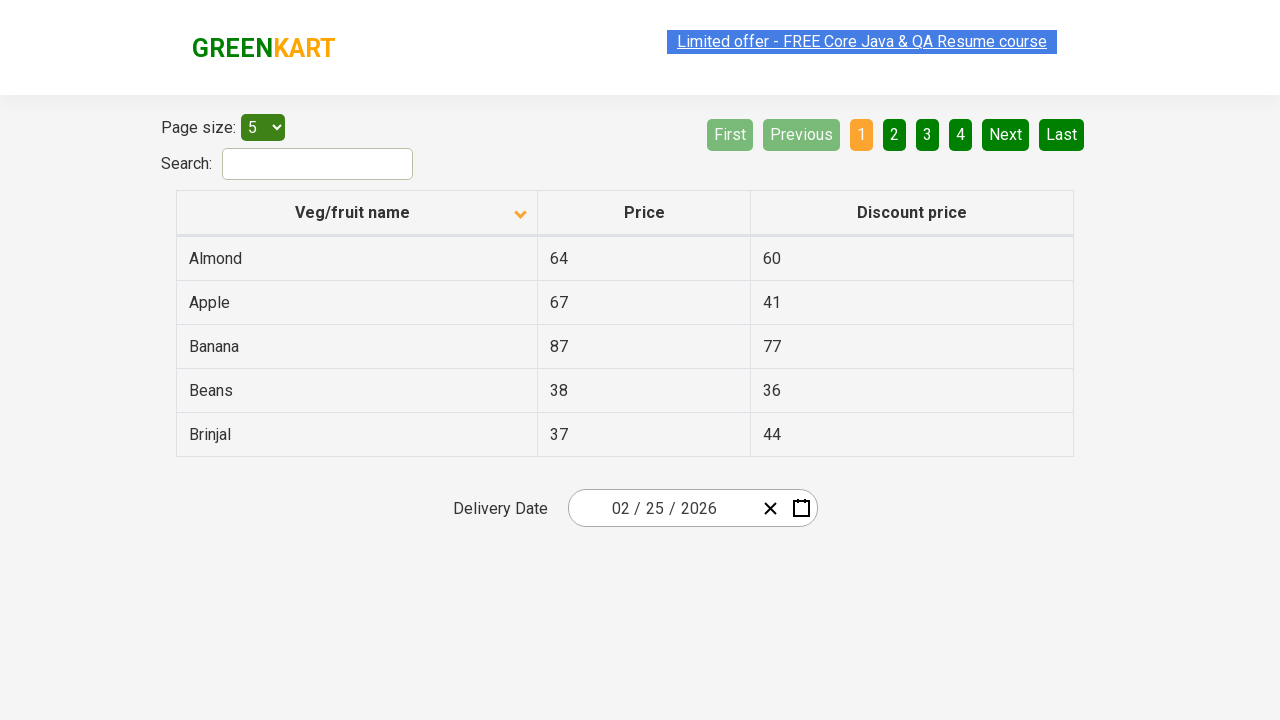

Navigated to next page to search for Carrot at (1006, 134) on [aria-label='Next']
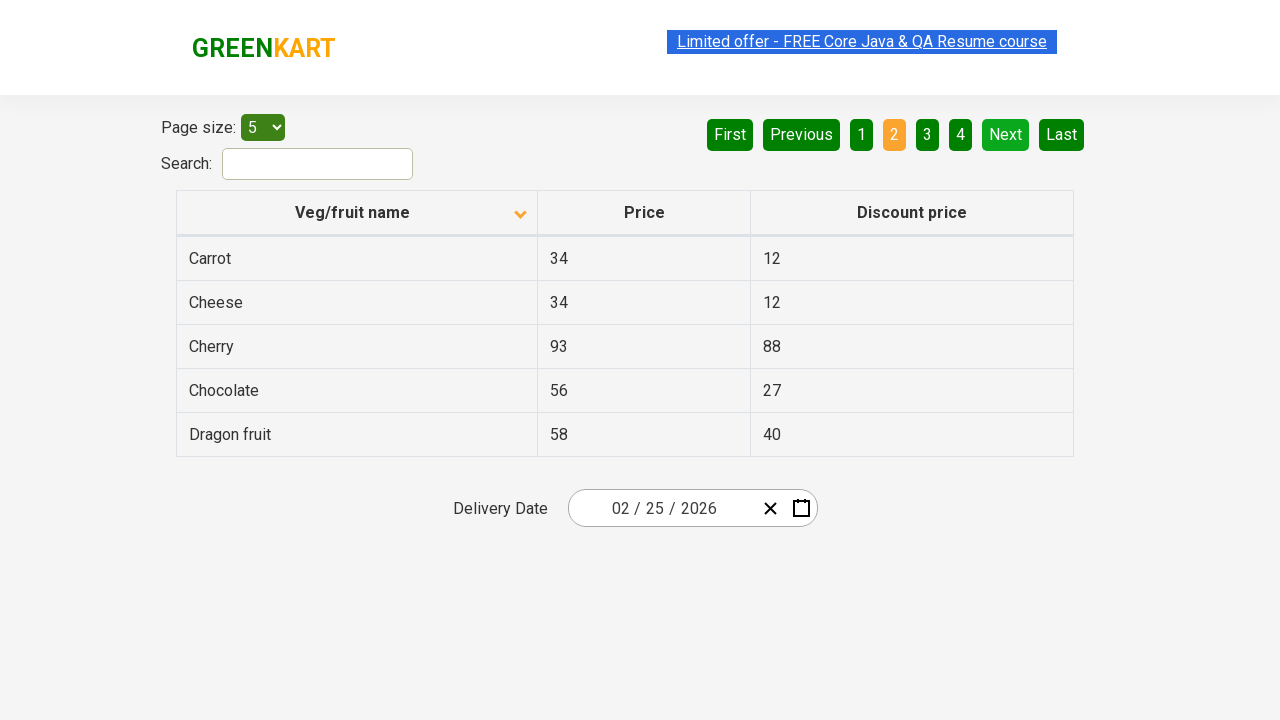

Retrieved all product name cells from current page
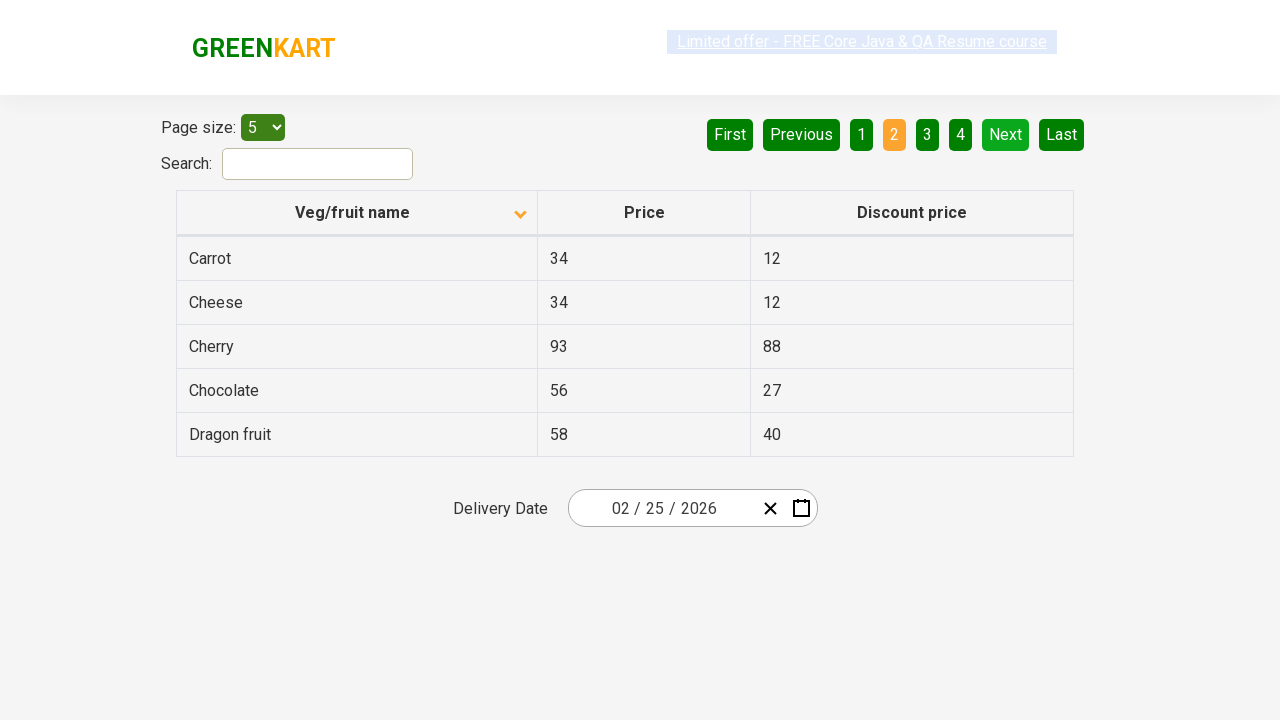

Found Carrot and retrieved its price: 34
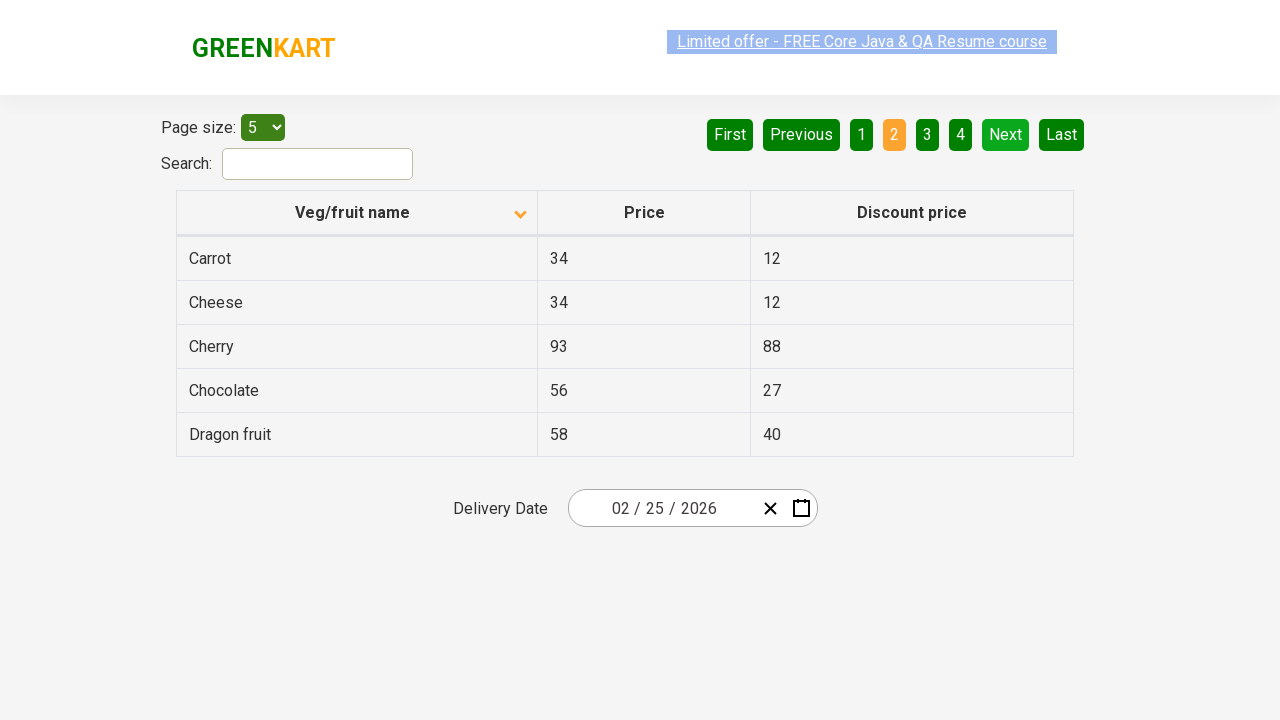

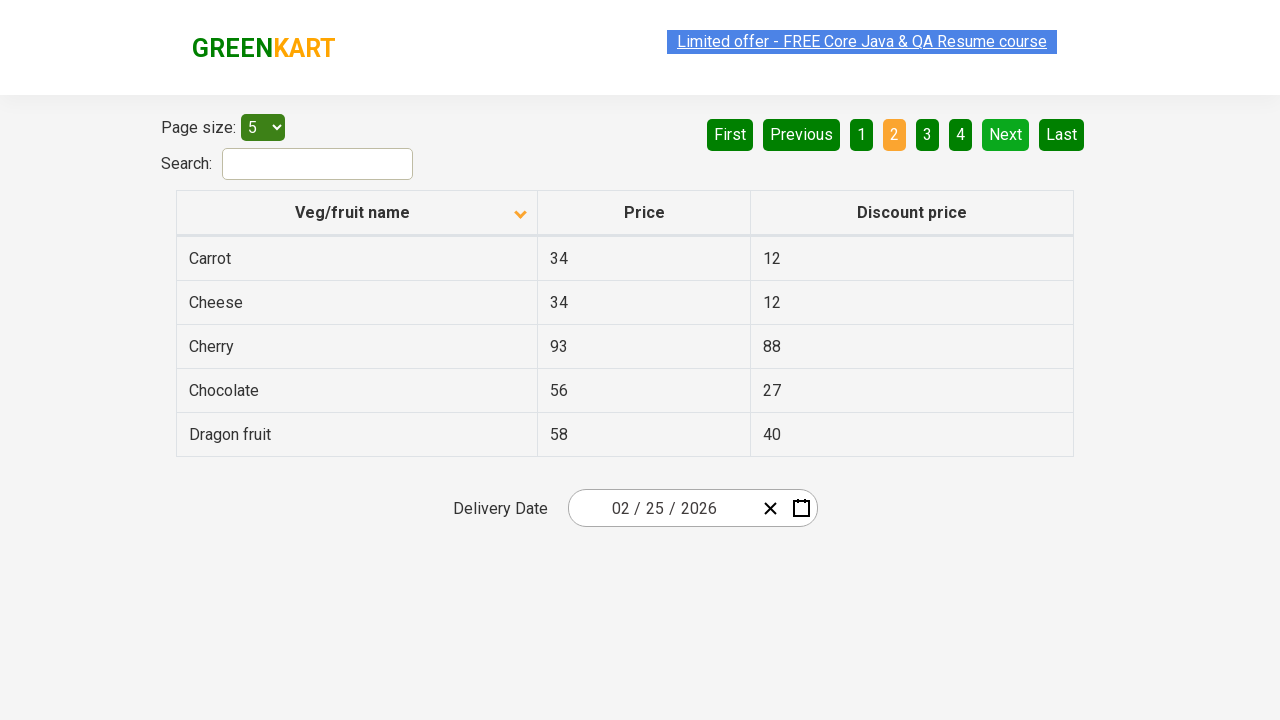